Simple navigation test that loads the Rahul Shetty Academy homepage

Starting URL: https://rahulshettyacademy.com/

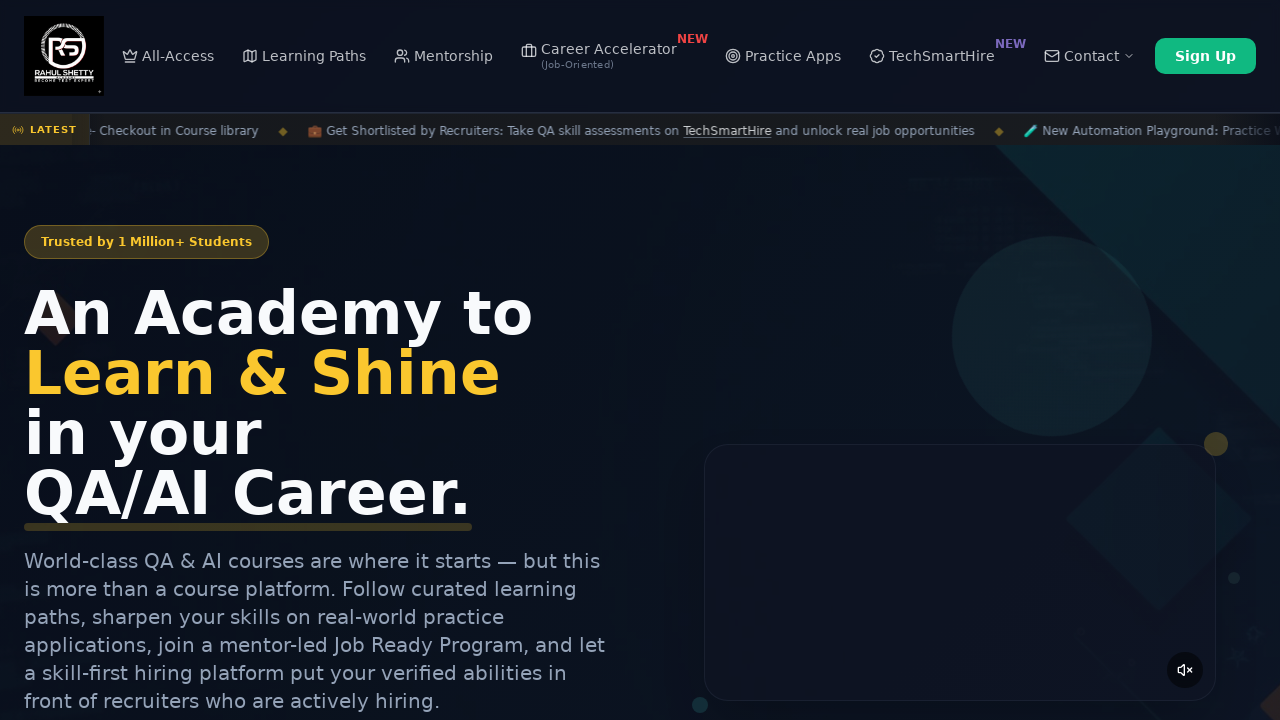

Waited for page DOM to load completely
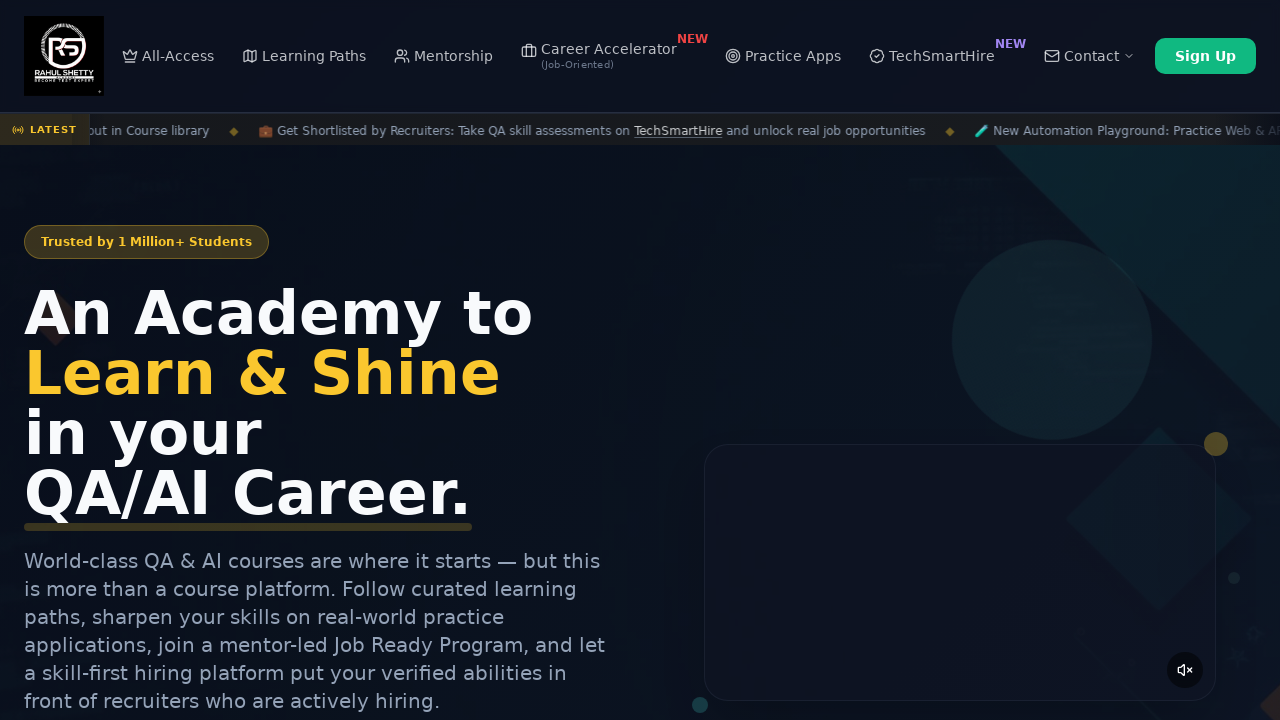

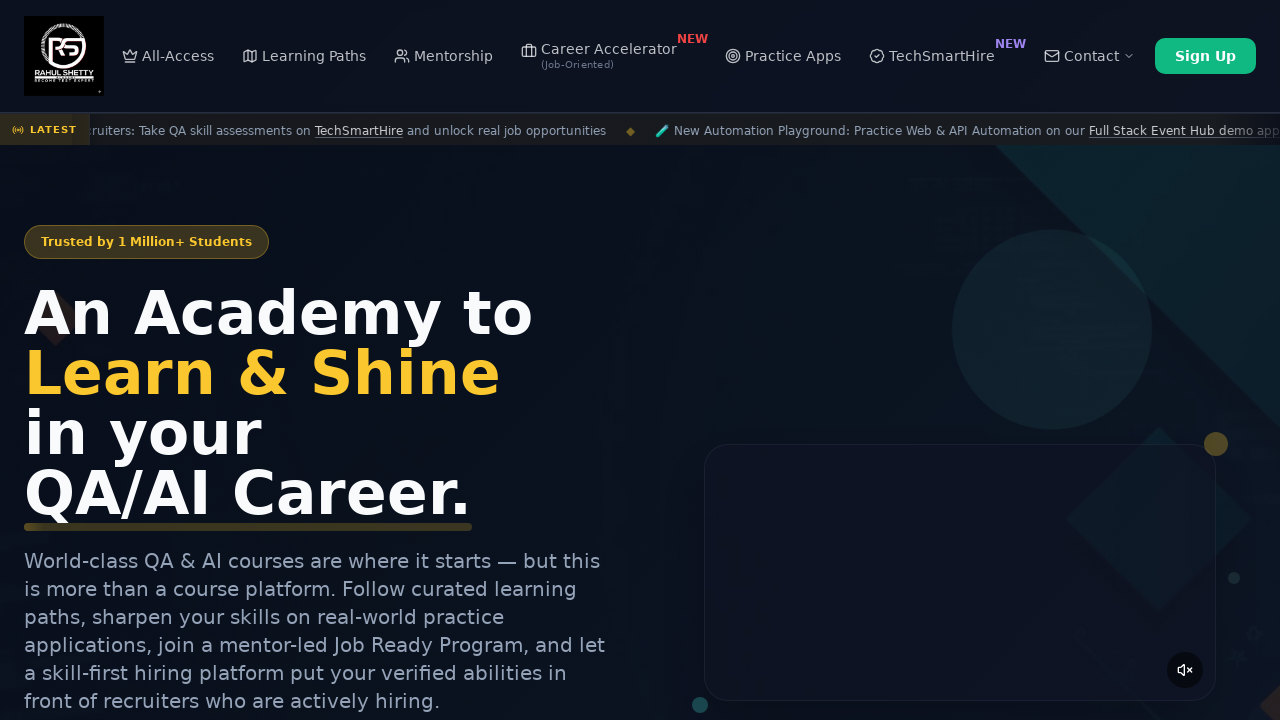